Tests that entered text is trimmed when editing a todo

Starting URL: https://demo.playwright.dev/todomvc

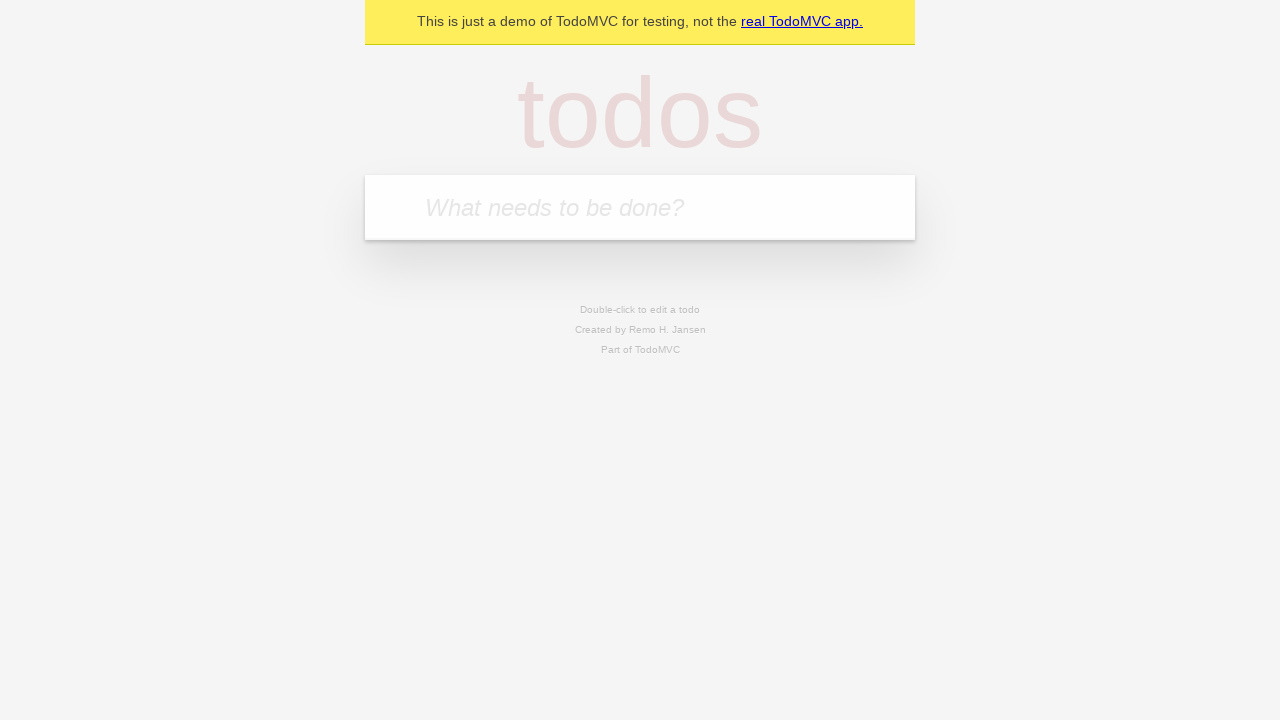

Filled new todo field with 'buy some cheese' on .new-todo
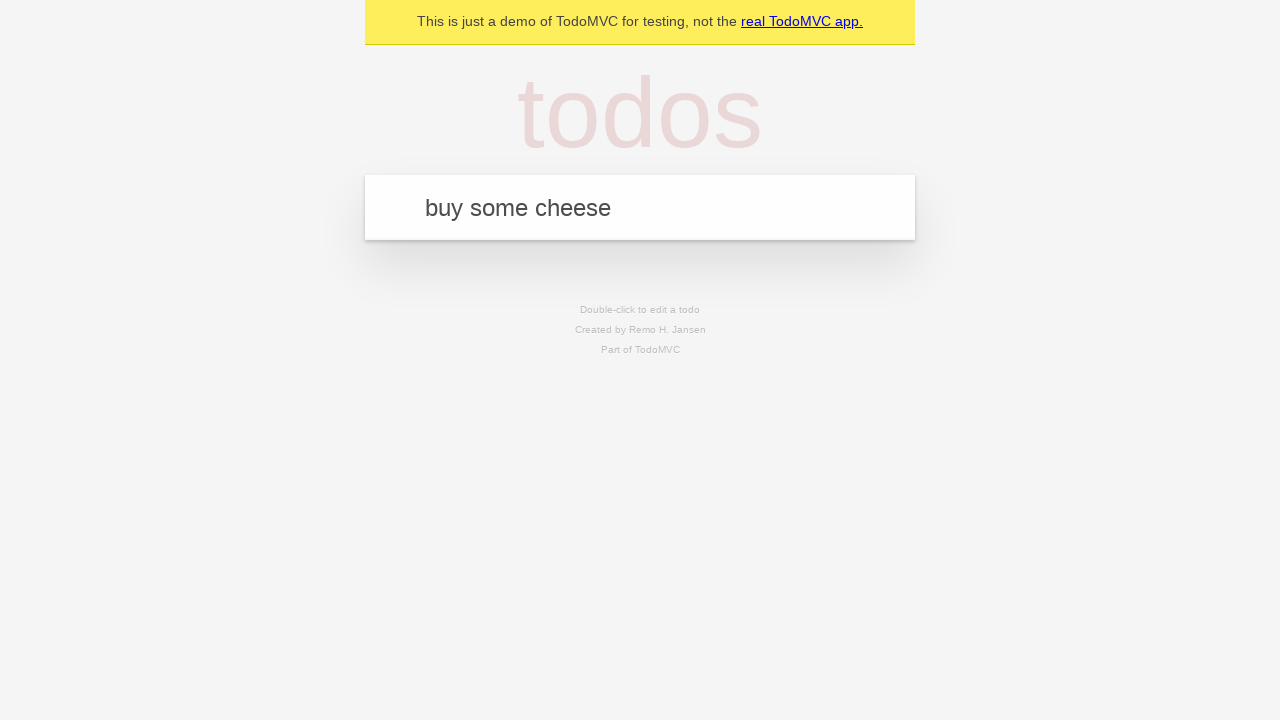

Pressed Enter to add first todo on .new-todo
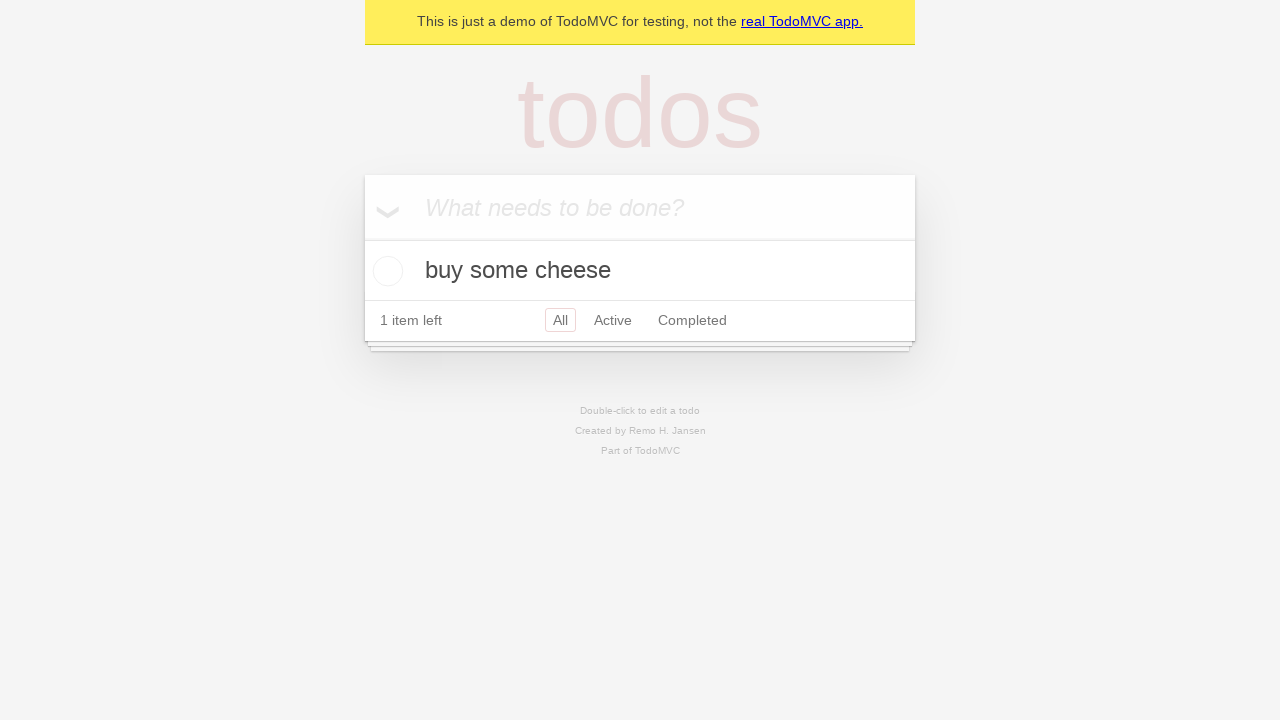

Filled new todo field with 'feed the cat' on .new-todo
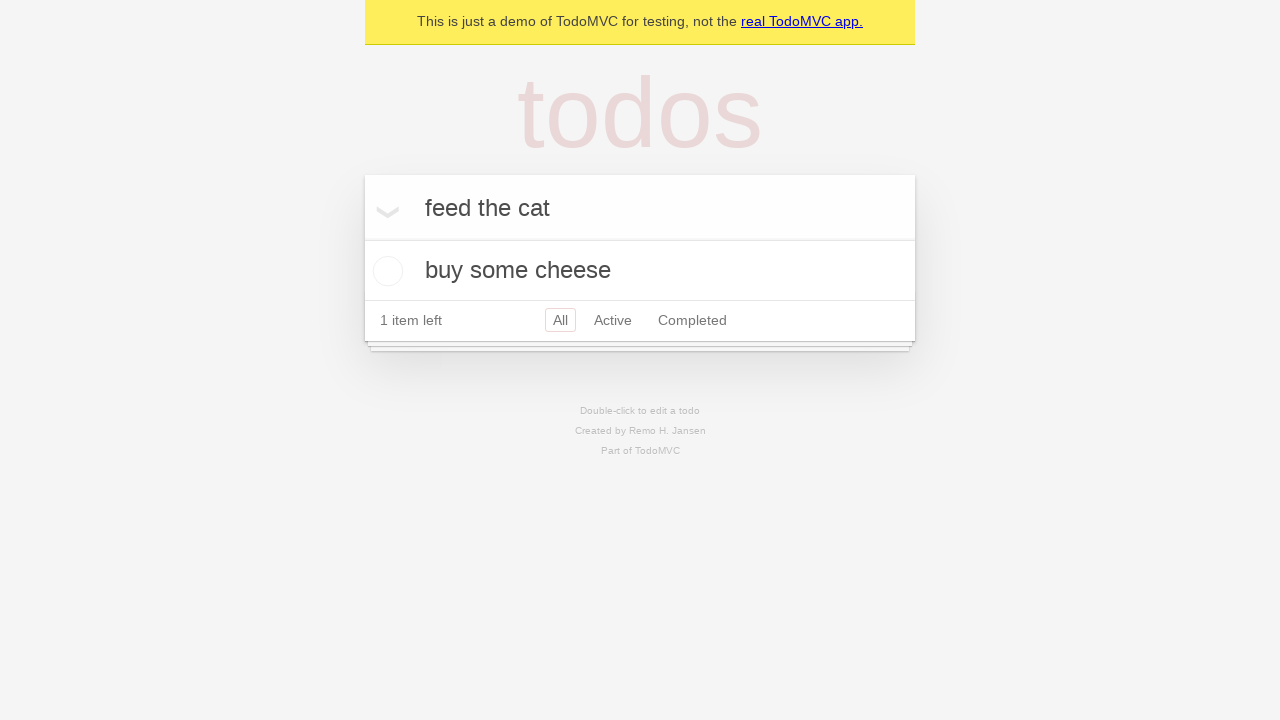

Pressed Enter to add second todo on .new-todo
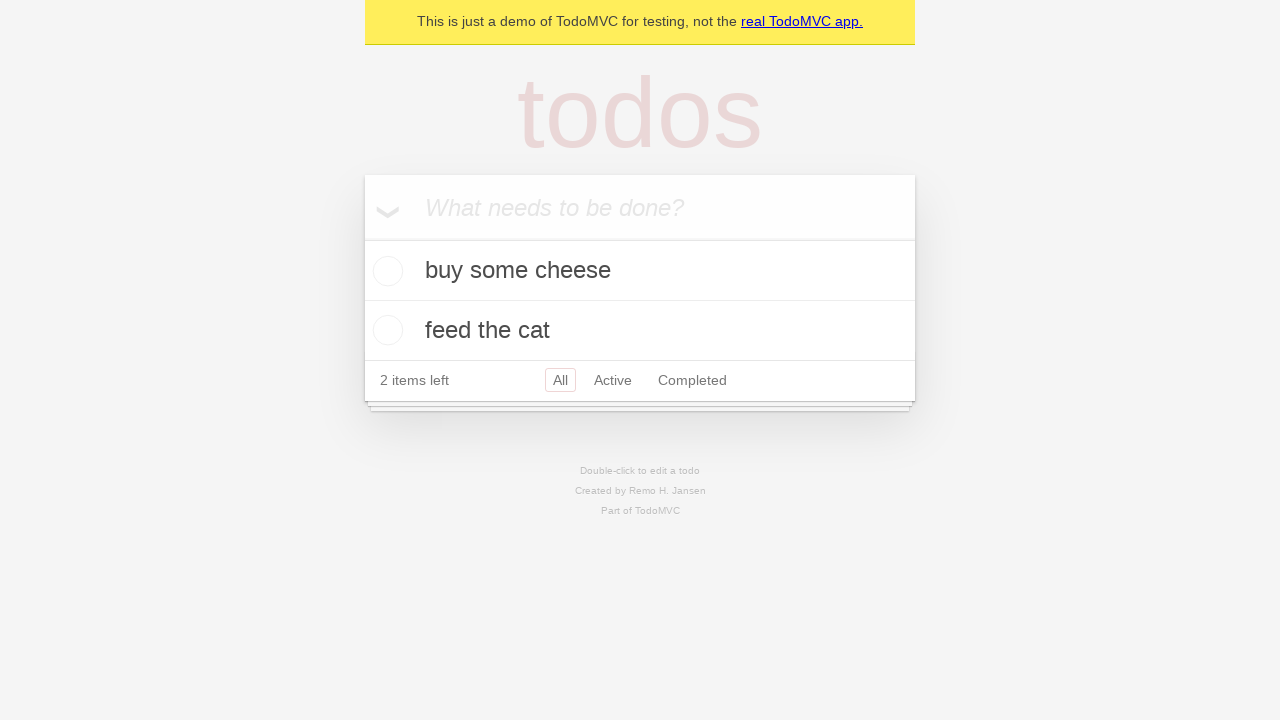

Filled new todo field with 'book a doctors appointment' on .new-todo
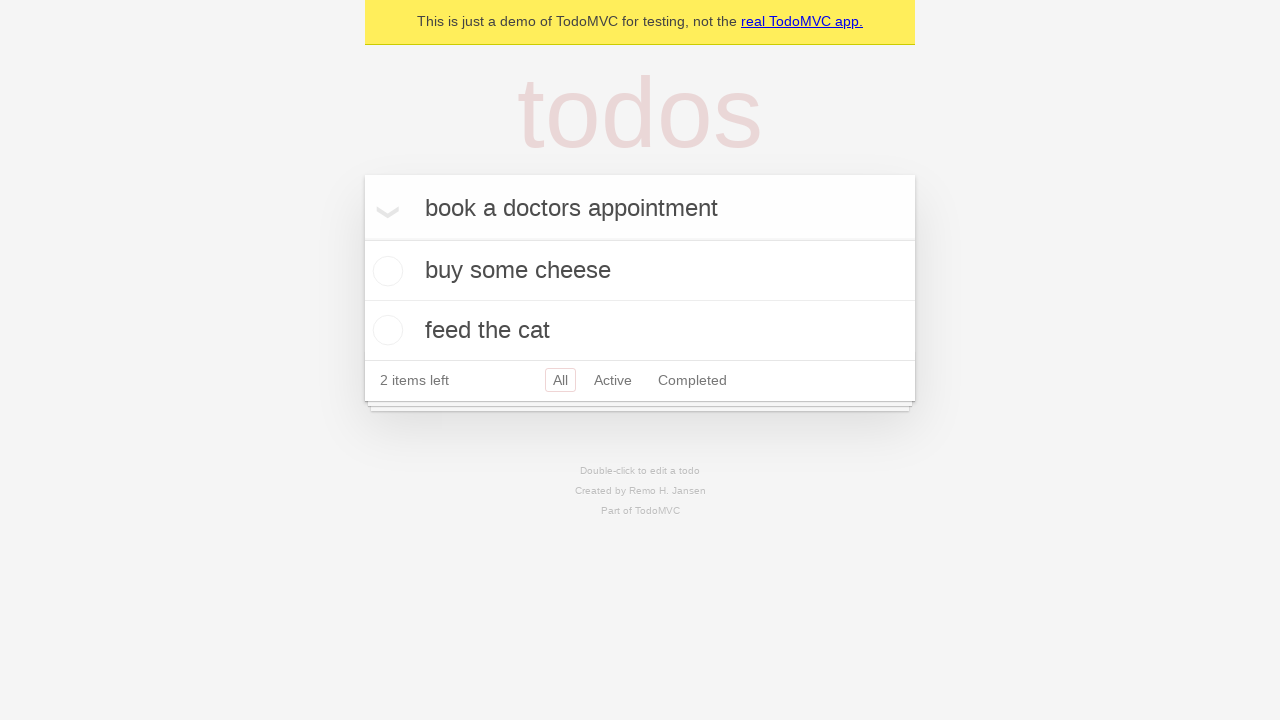

Pressed Enter to add third todo on .new-todo
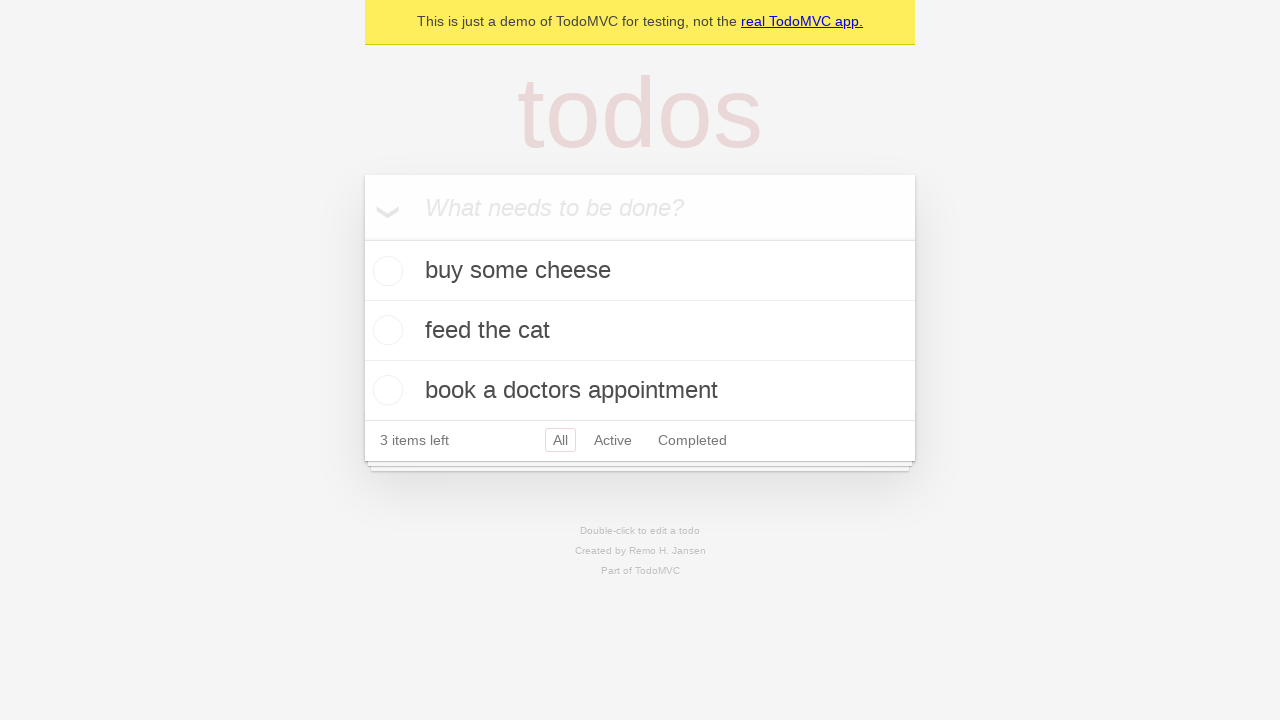

Double-clicked second todo to enter edit mode at (640, 331) on .todo-list li >> nth=1
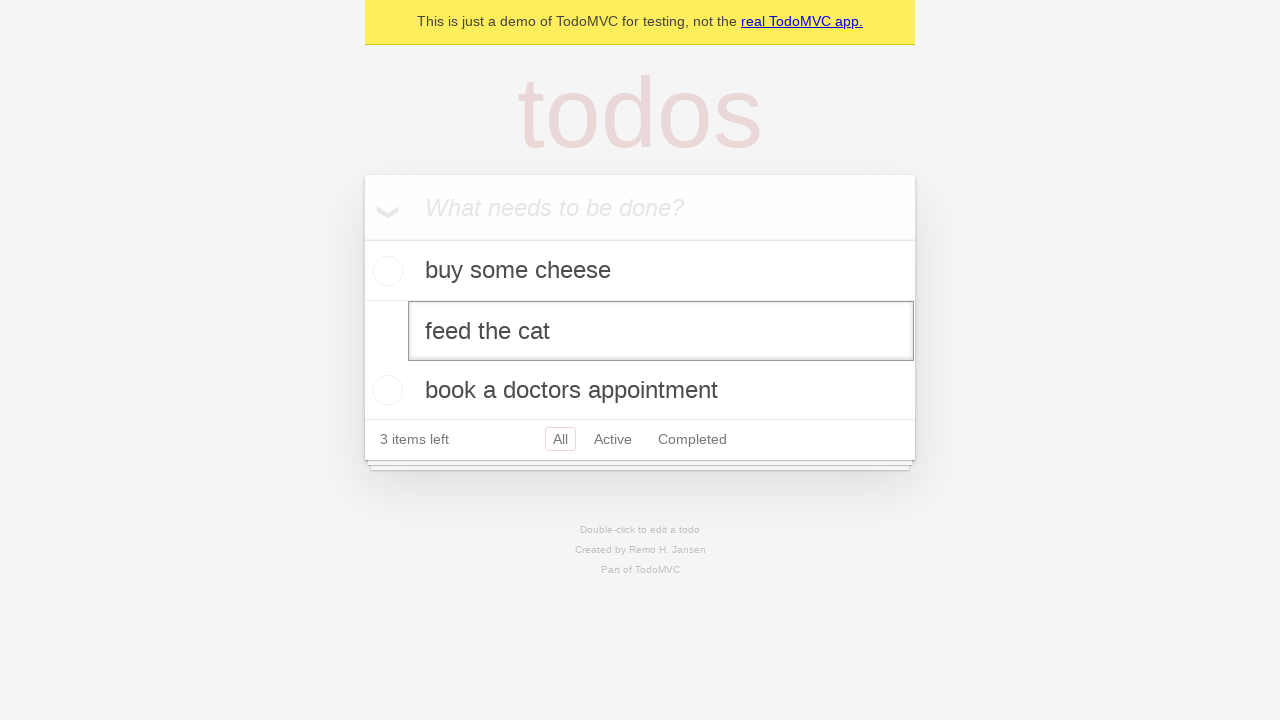

Filled edit field with text containing leading and trailing spaces on .todo-list li >> nth=1 >> .edit
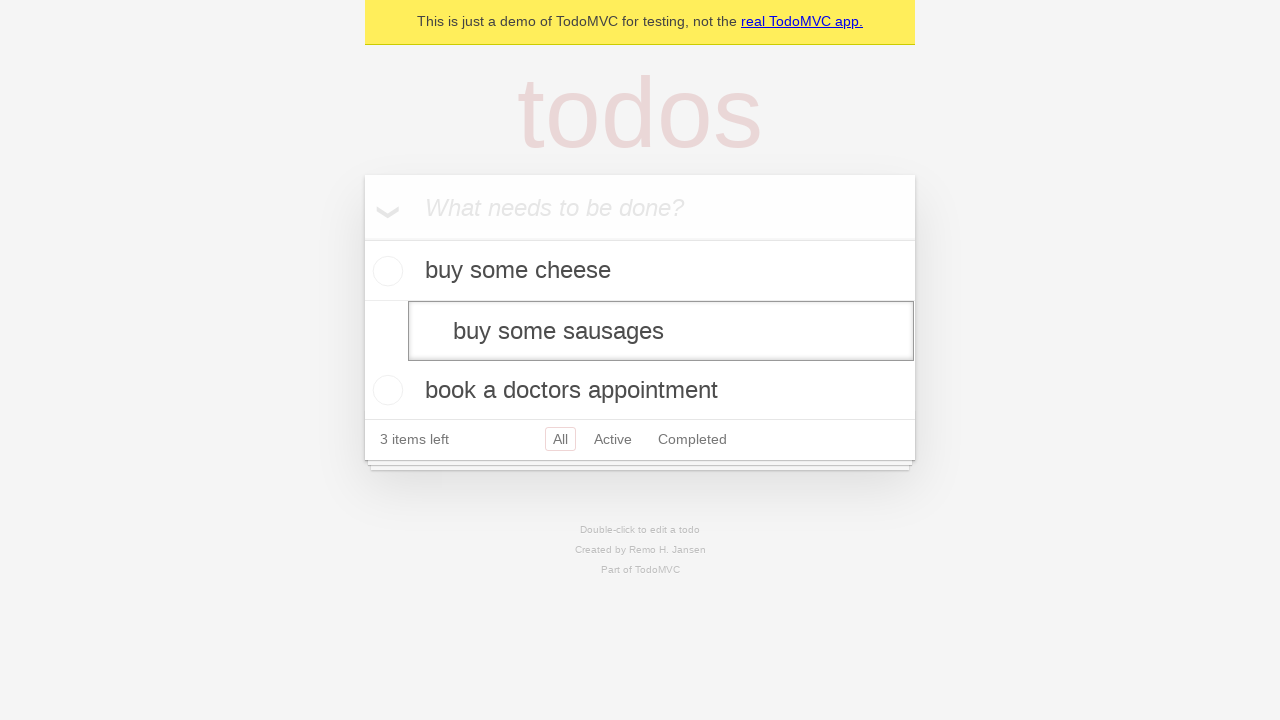

Pressed Enter to save edited todo, verifying that text is trimmed on .todo-list li >> nth=1 >> .edit
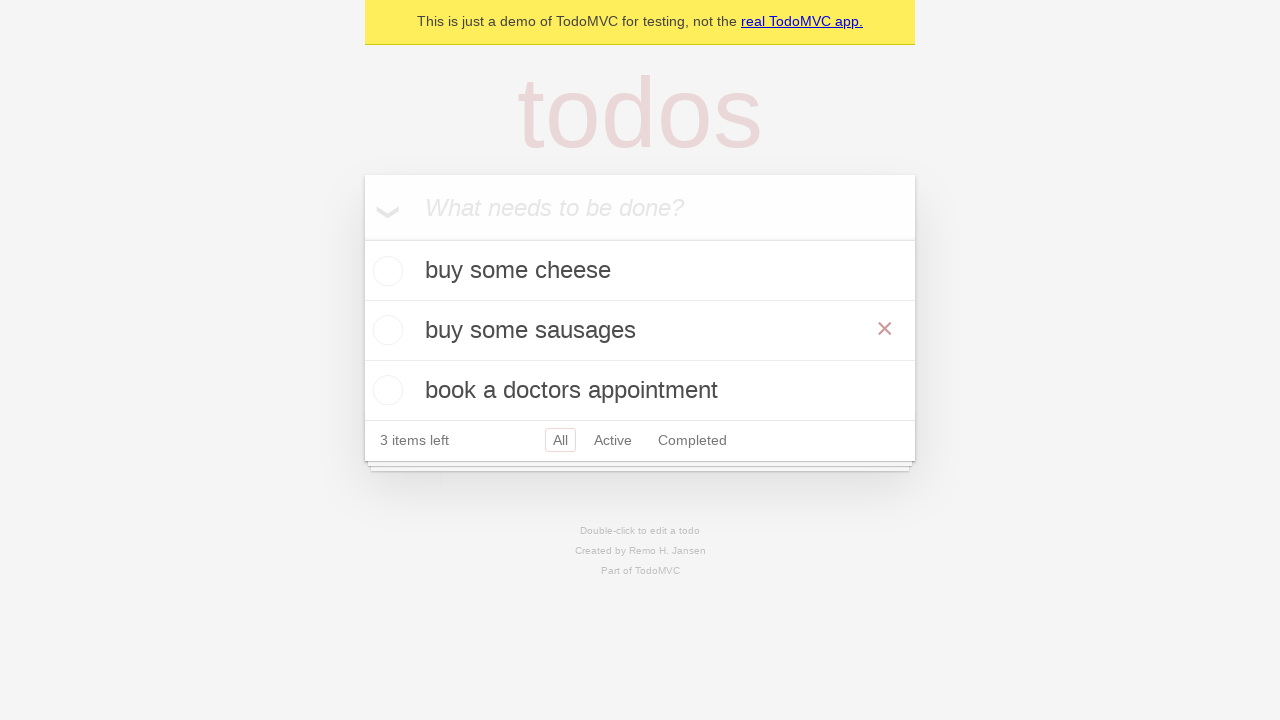

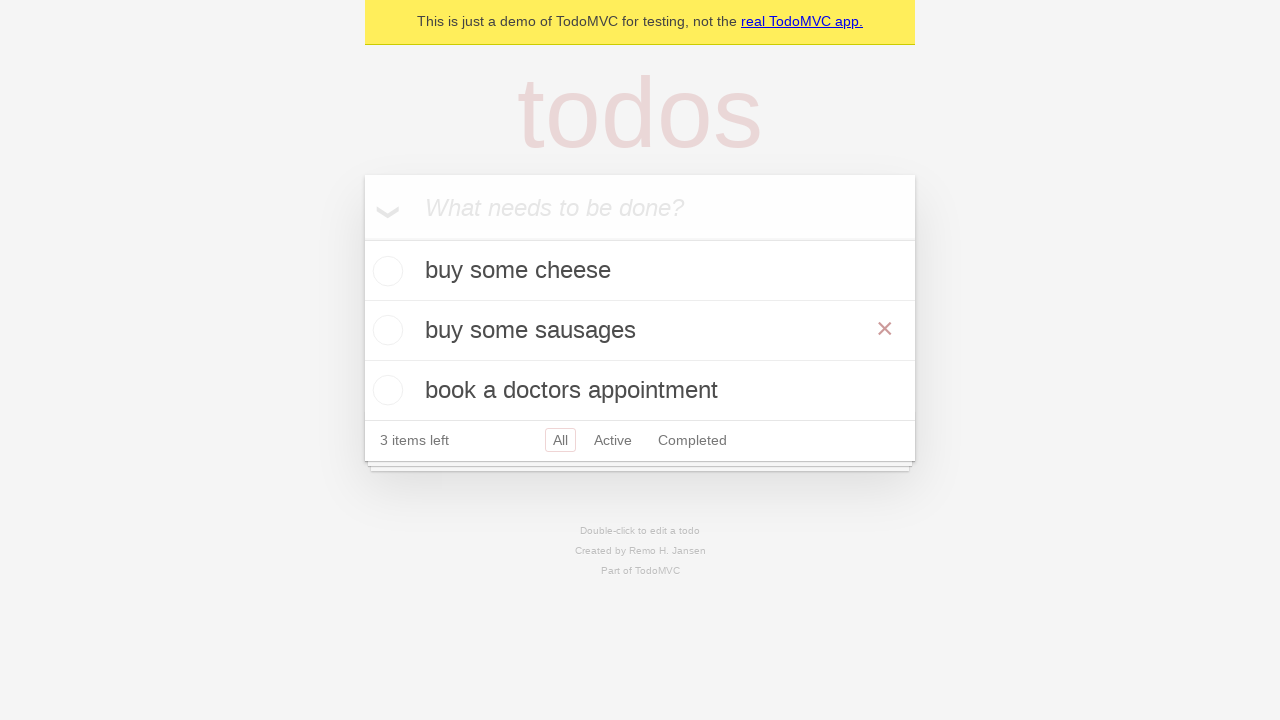